Tests dropdown selection by selecting option 1 in a single line

Starting URL: https://the-internet.herokuapp.com/dropdown

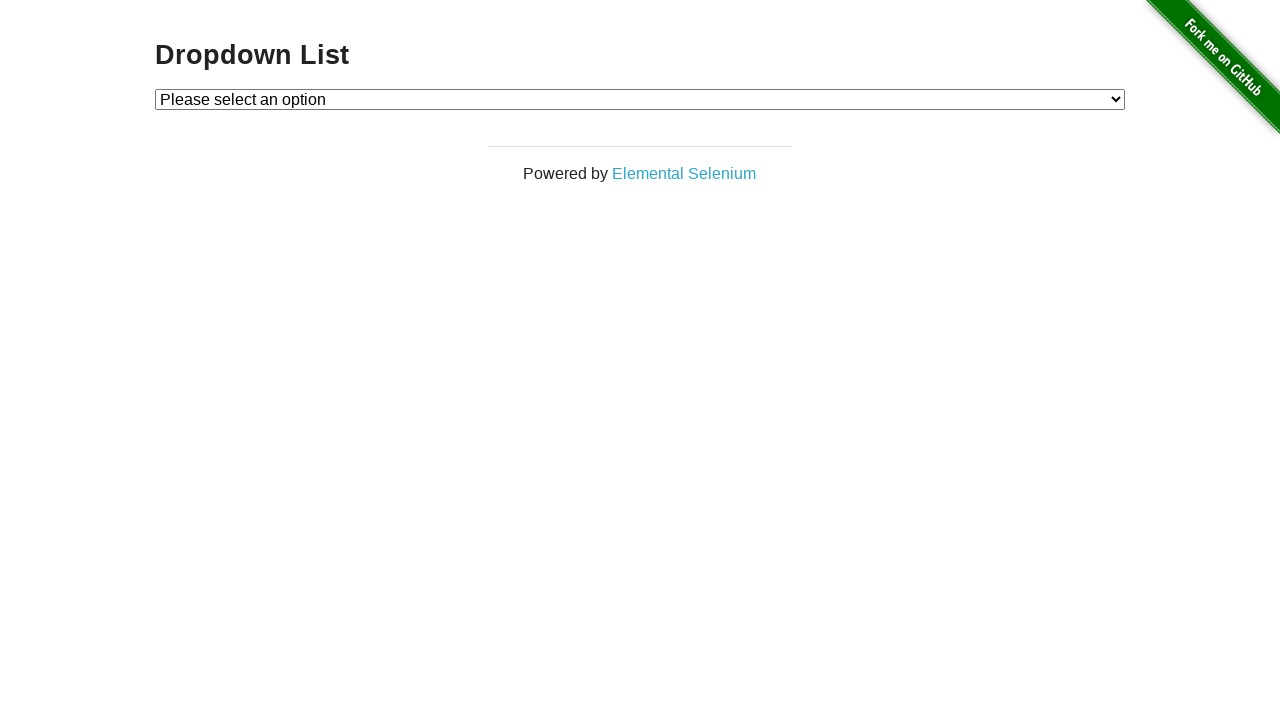

Navigated to dropdown page
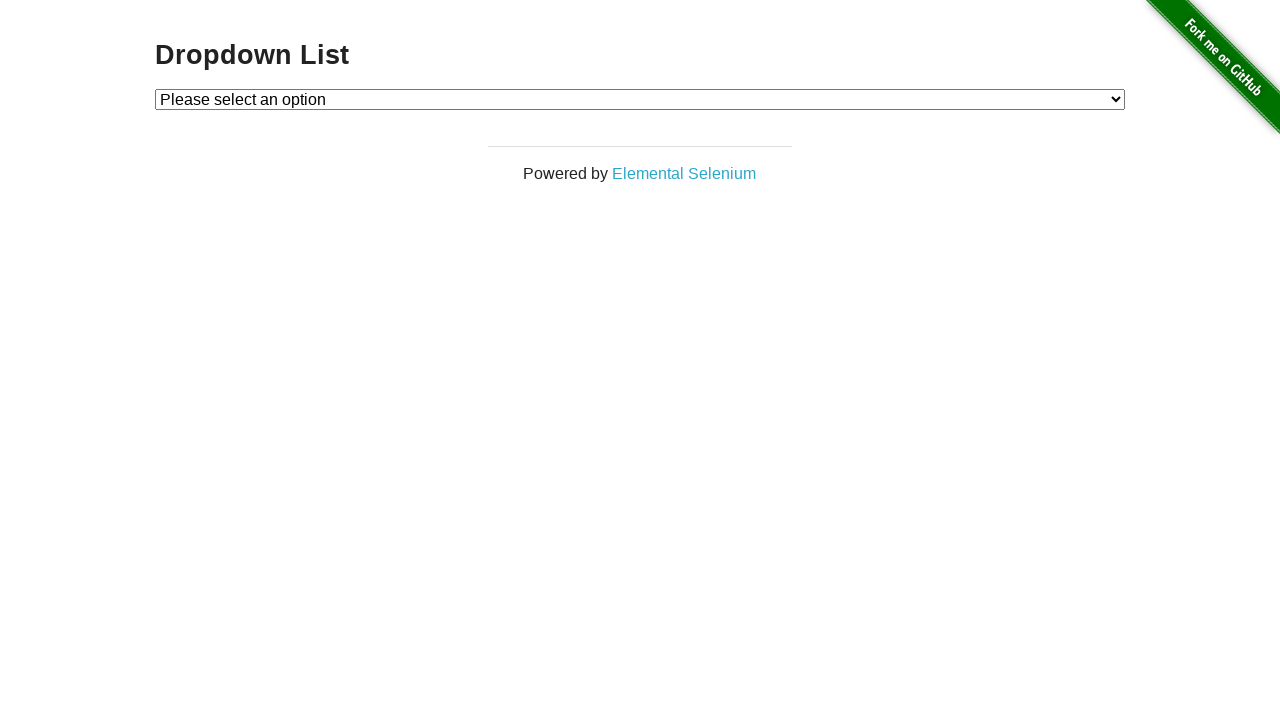

Selected option 1 from dropdown on #dropdown
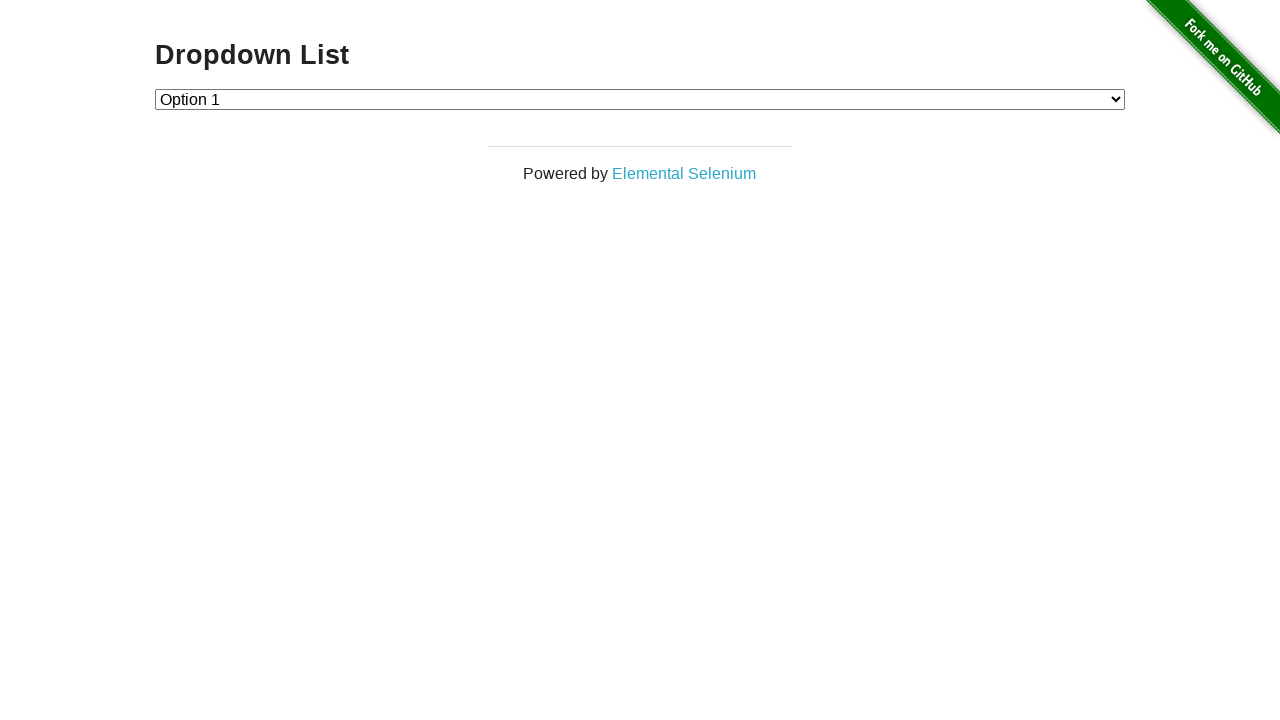

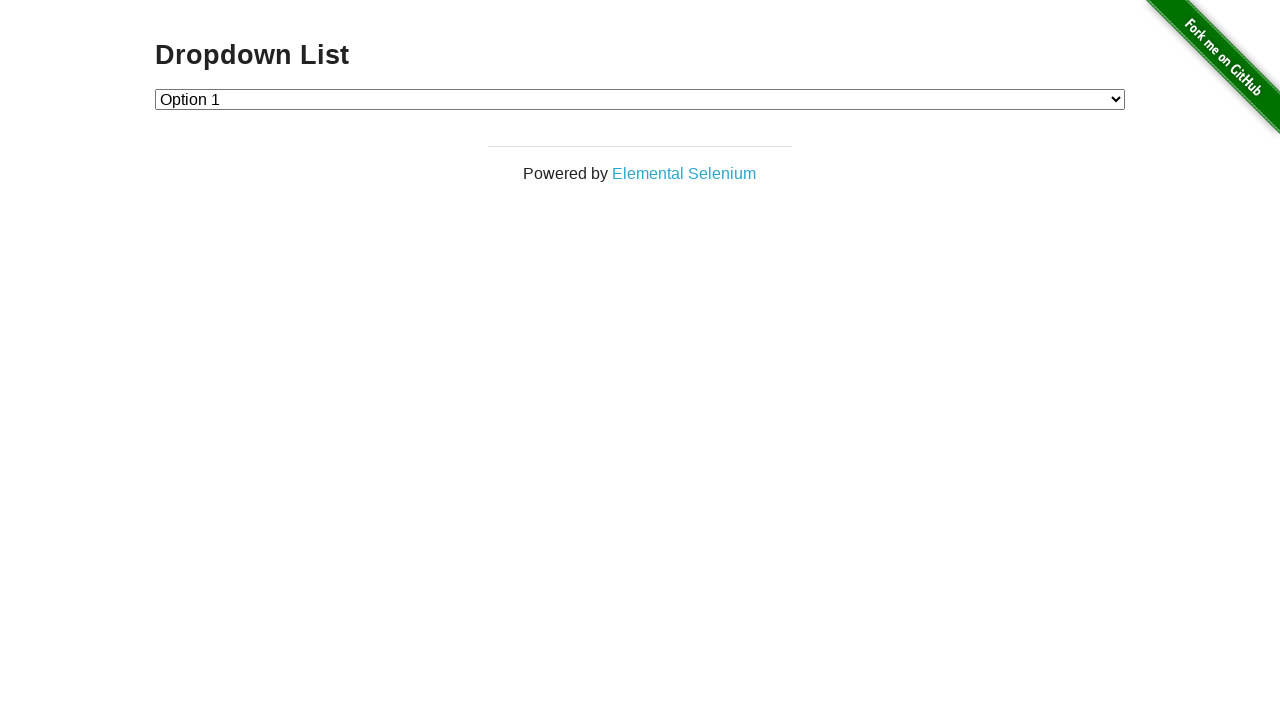